Tests window handling functionality by opening a new window, switching between windows, and verifying content in both parent and child windows

Starting URL: https://the-internet.herokuapp.com/

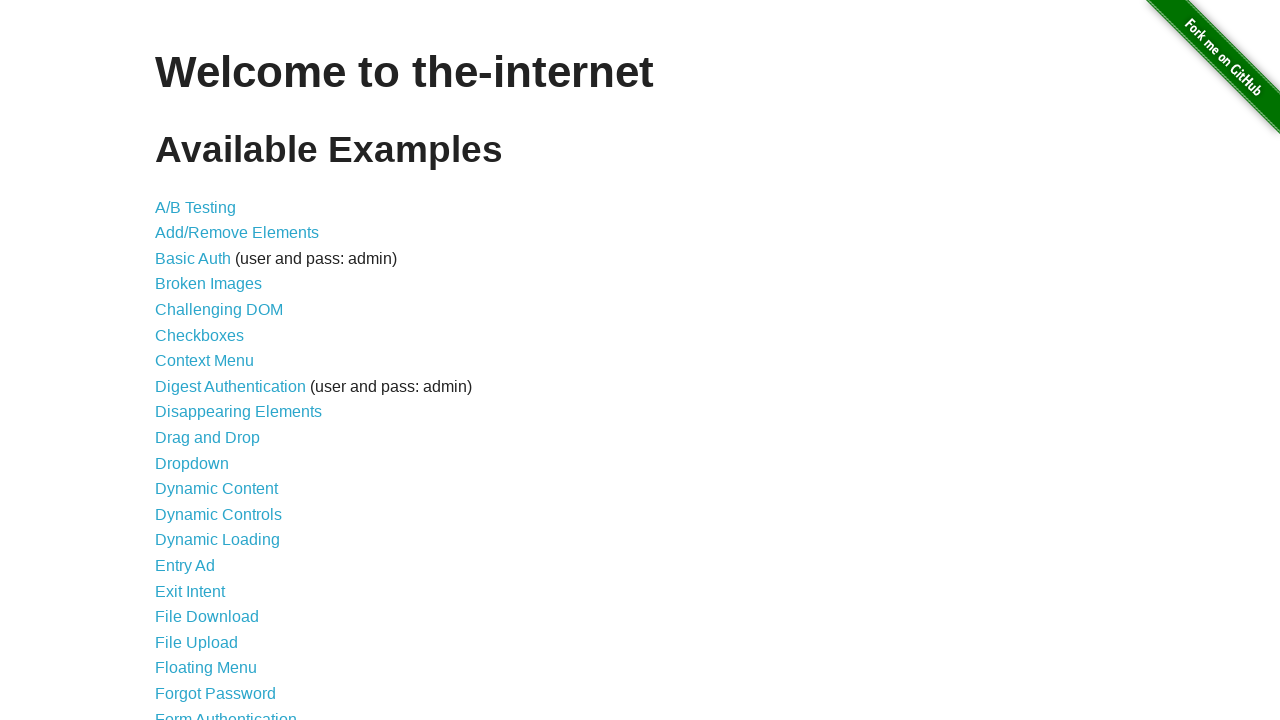

Clicked on the Windows link at (218, 369) on xpath=//a[@href='/windows']
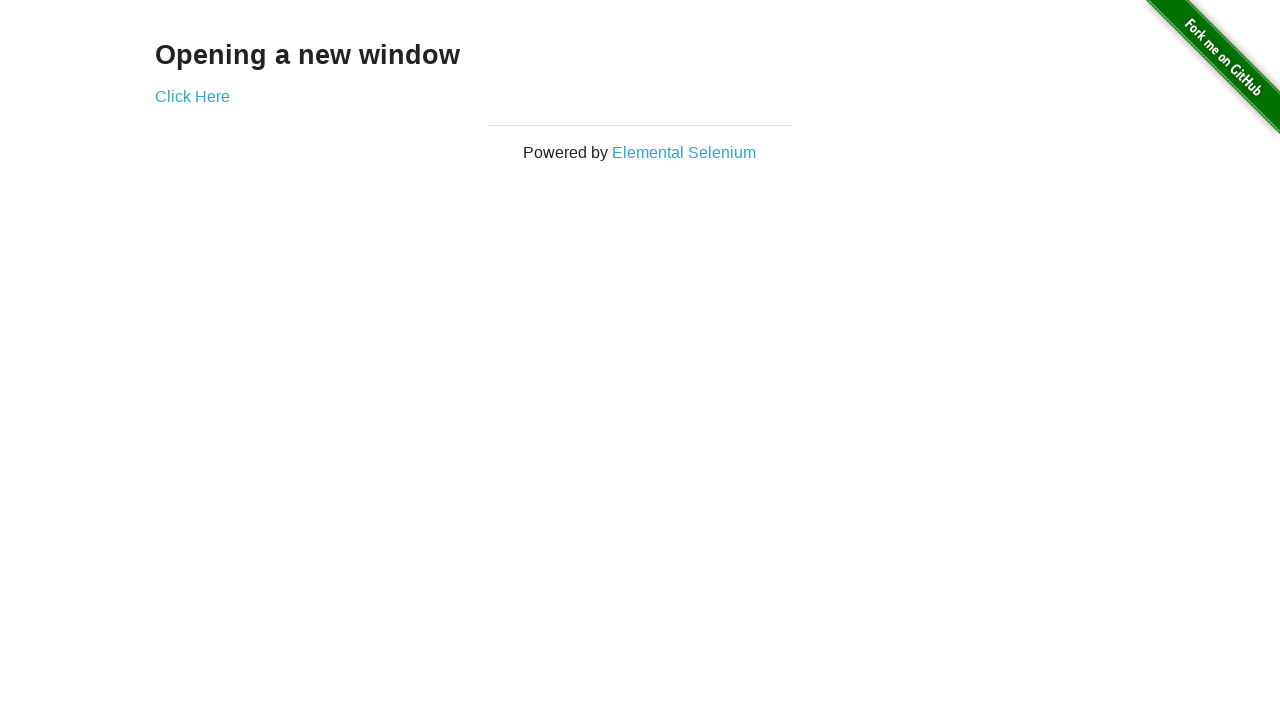

Windows page loaded with new window link visible
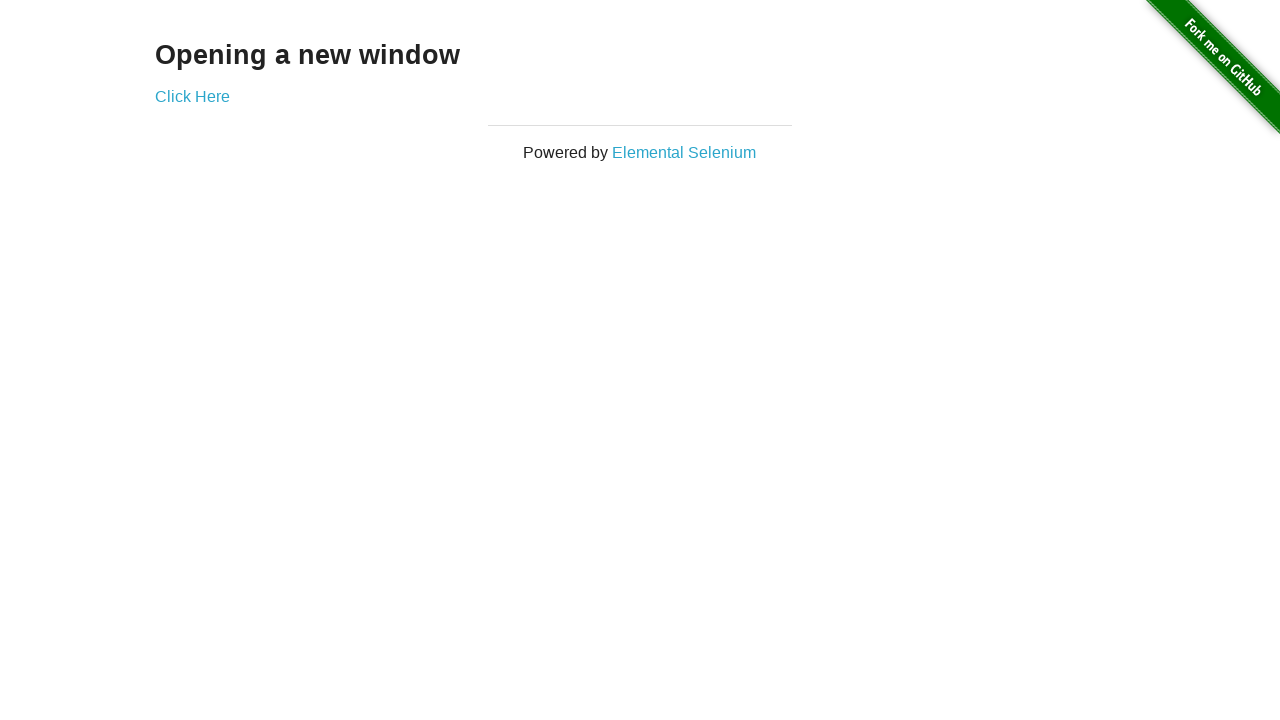

Clicked on 'Click Here' link to open new window at (192, 96) on xpath=//a[@href='/windows/new']
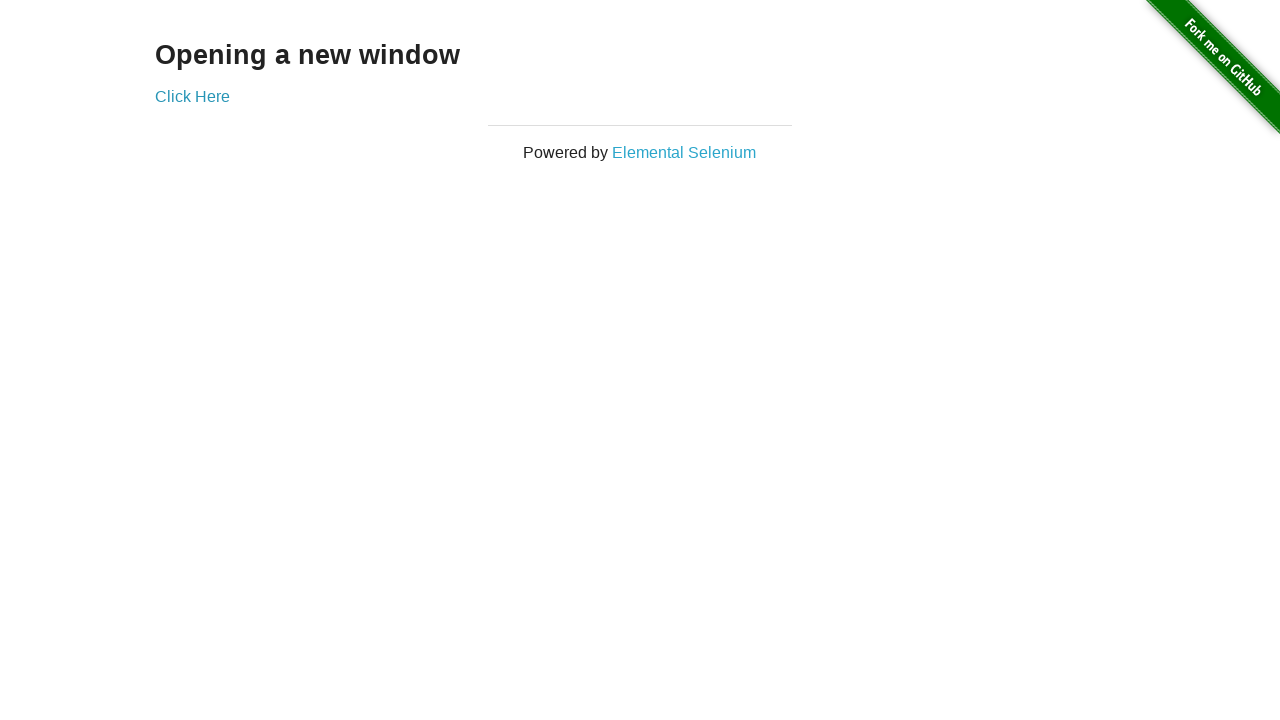

New window/tab opened at (192, 96) on xpath=//a[@href='/windows/new']
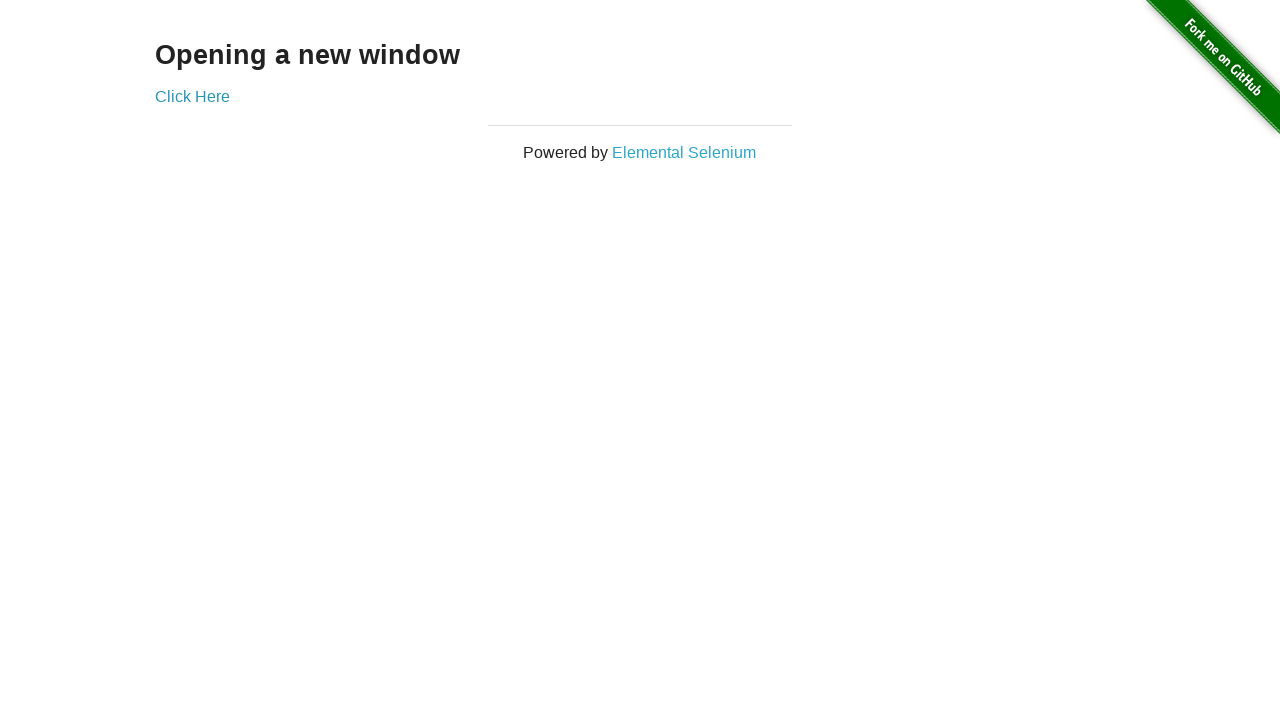

Content in new window loaded
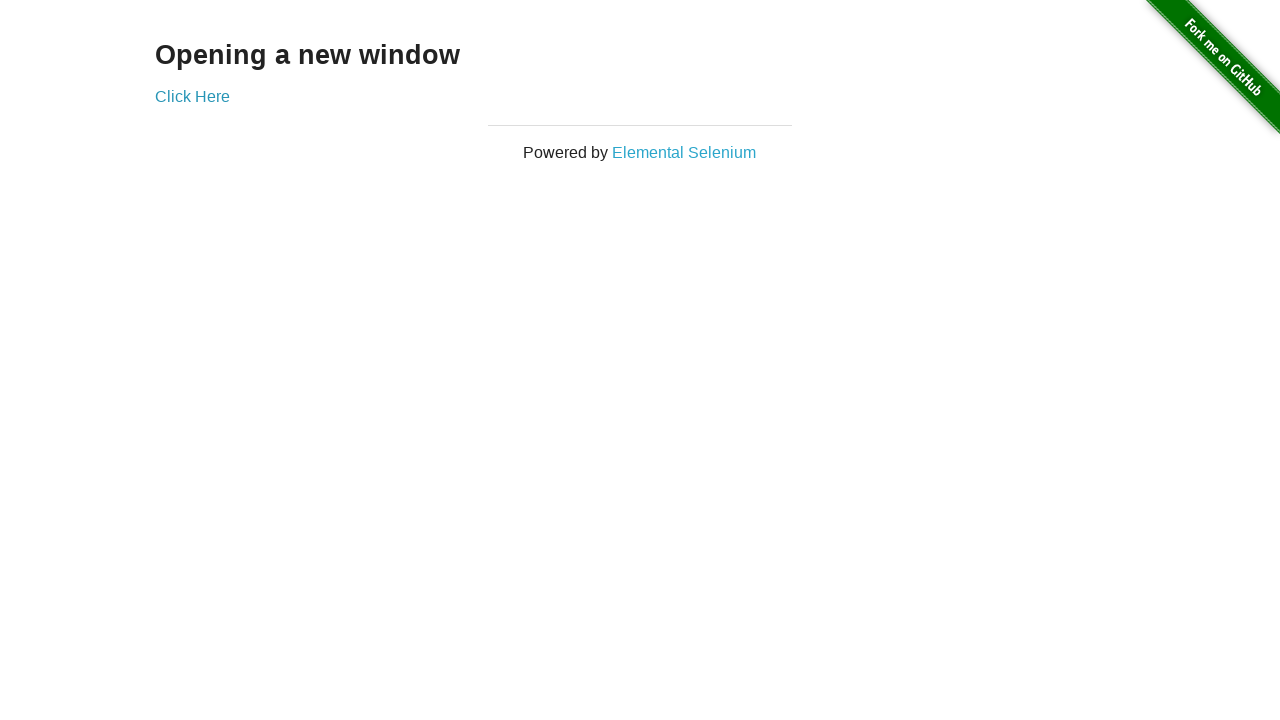

Retrieved text from new window: 'New Window'
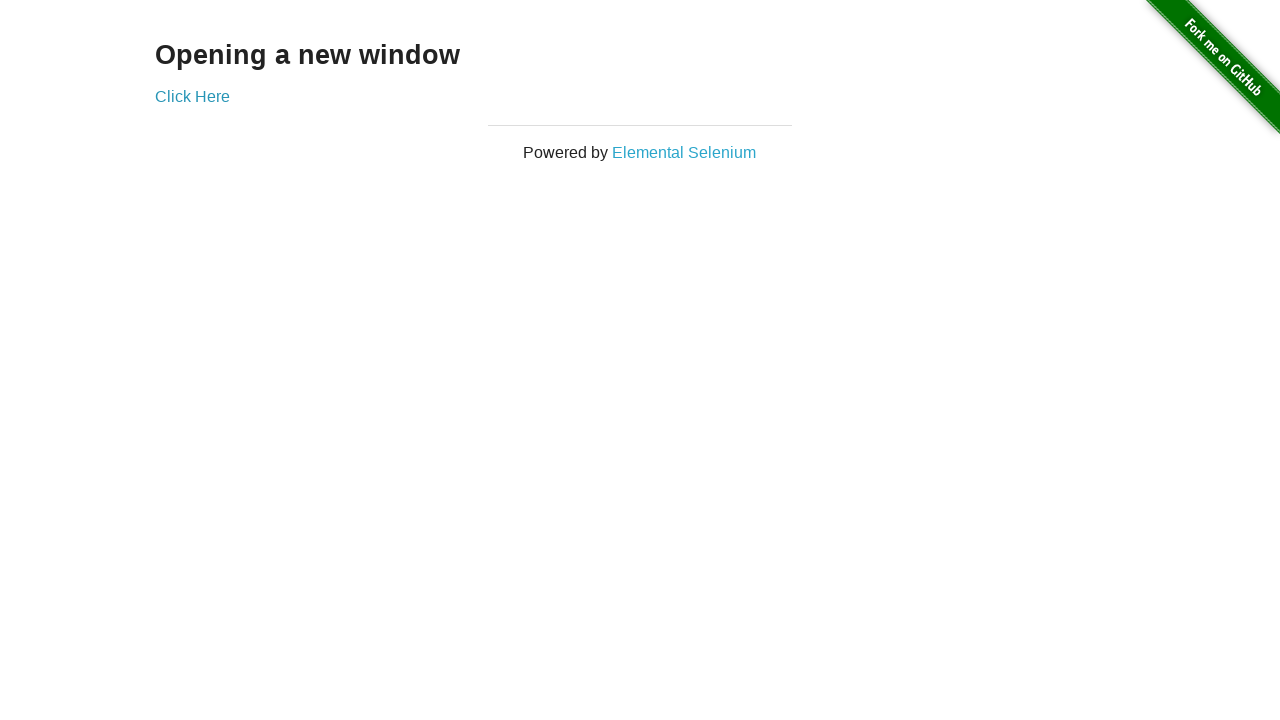

Verified new window displays 'New Window' heading
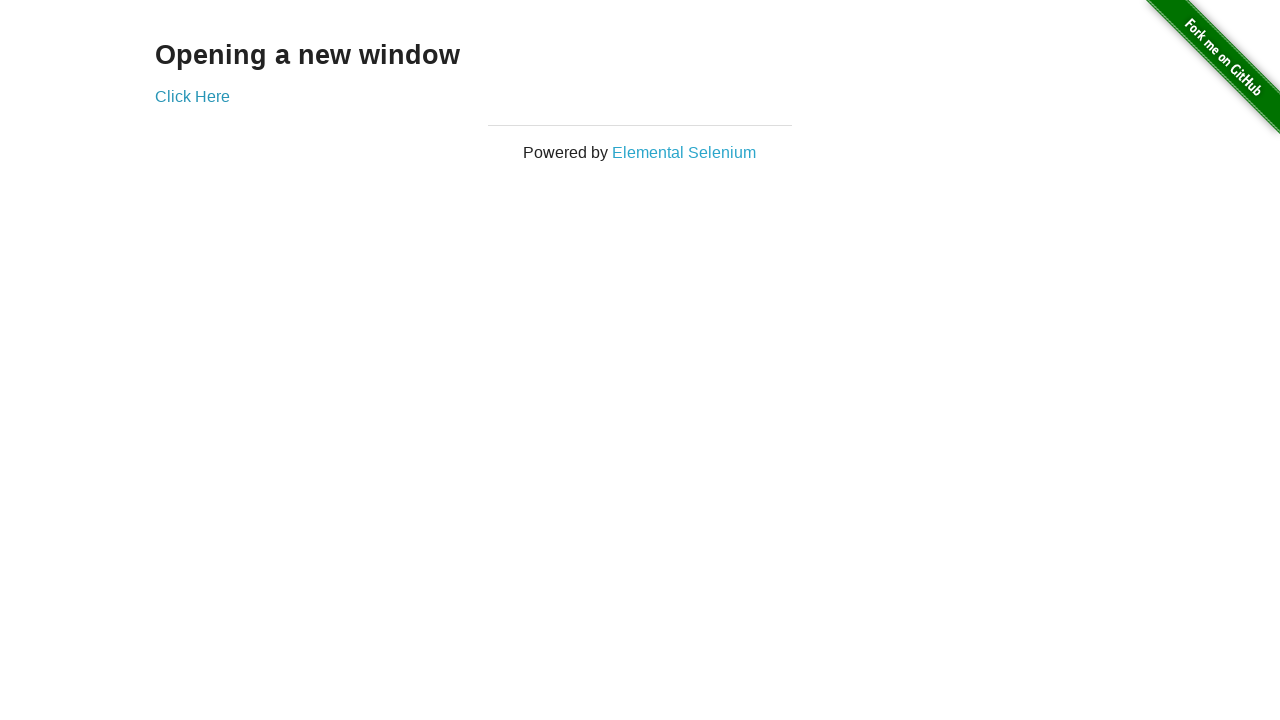

Original page content loaded
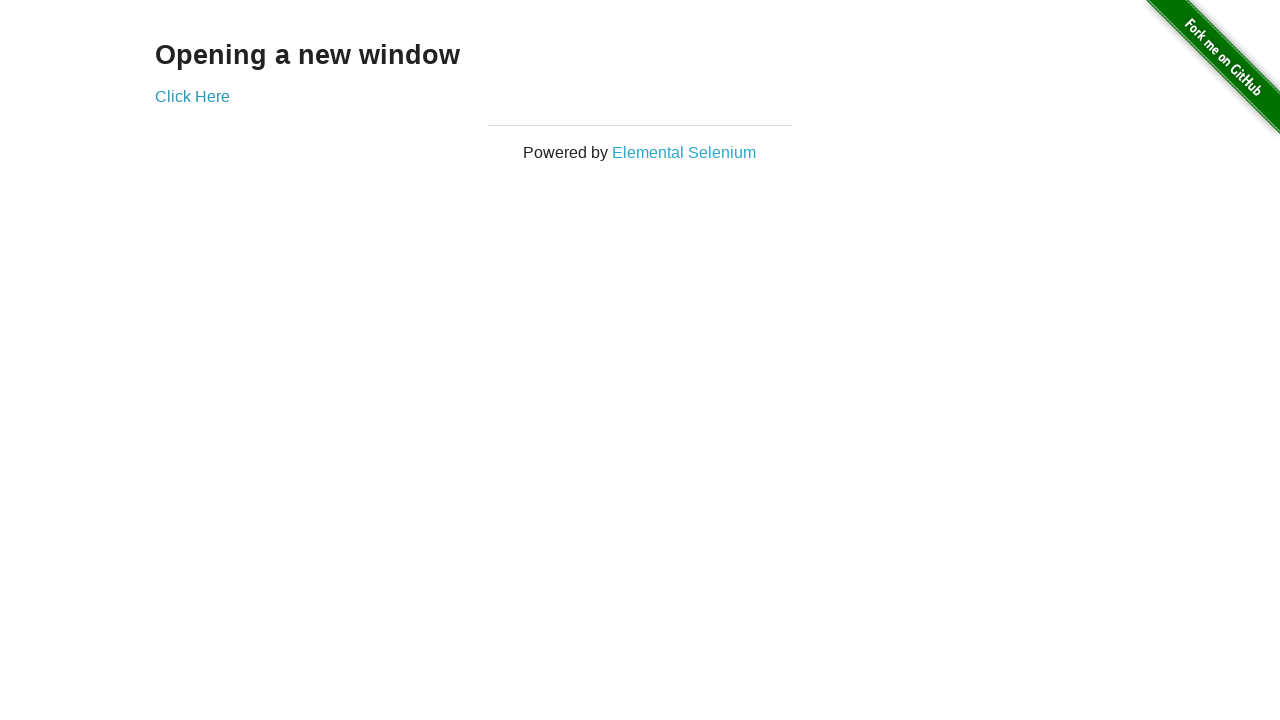

Retrieved text from original page: 'Opening a new window'
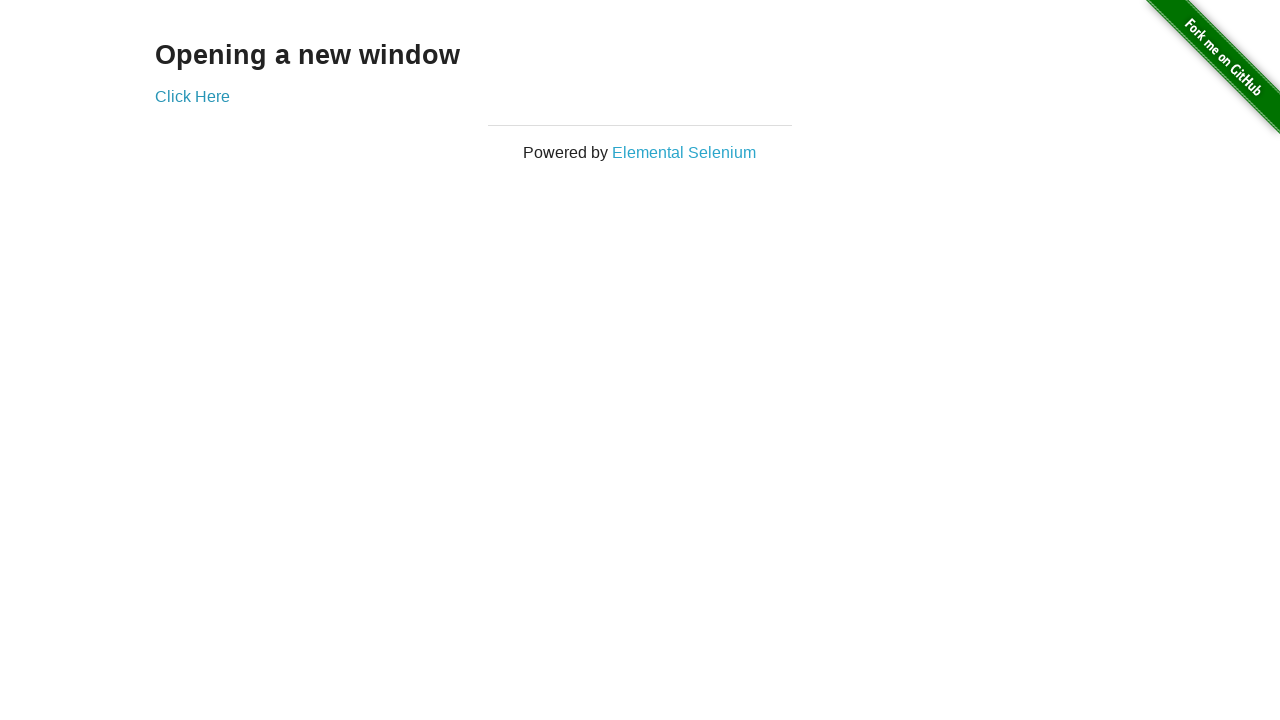

Verified original page displays 'Opening a new window' heading
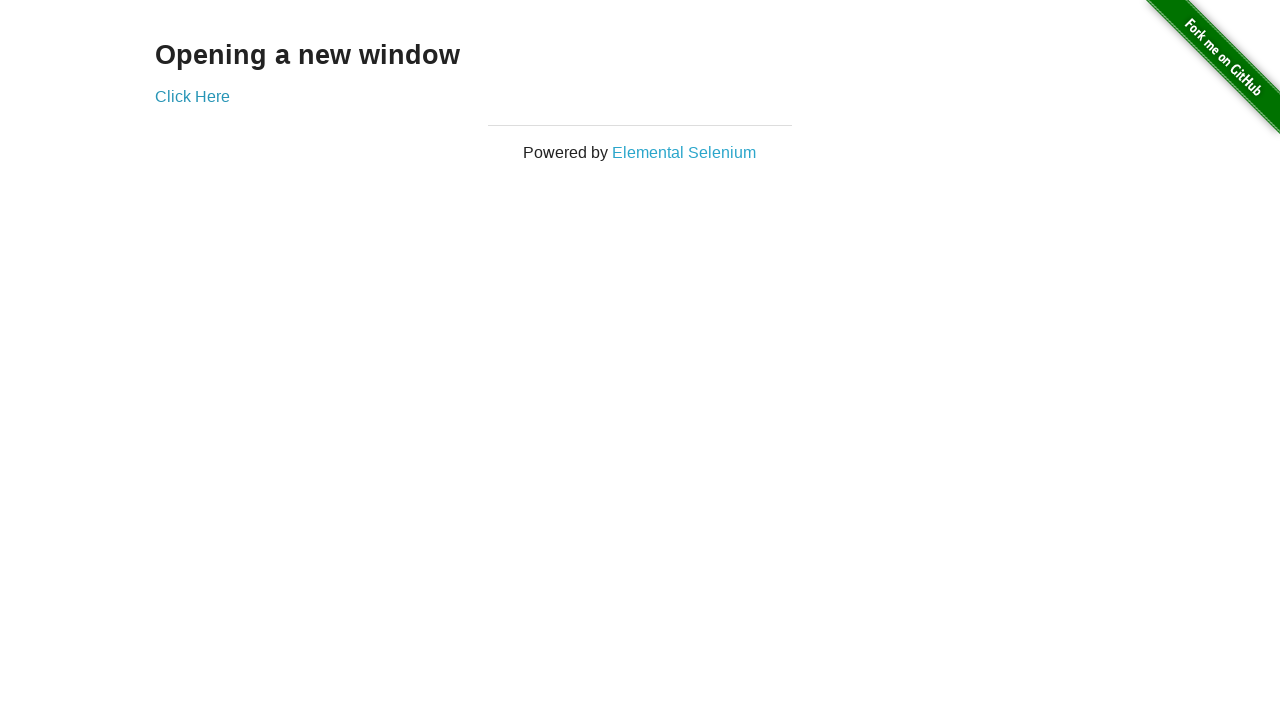

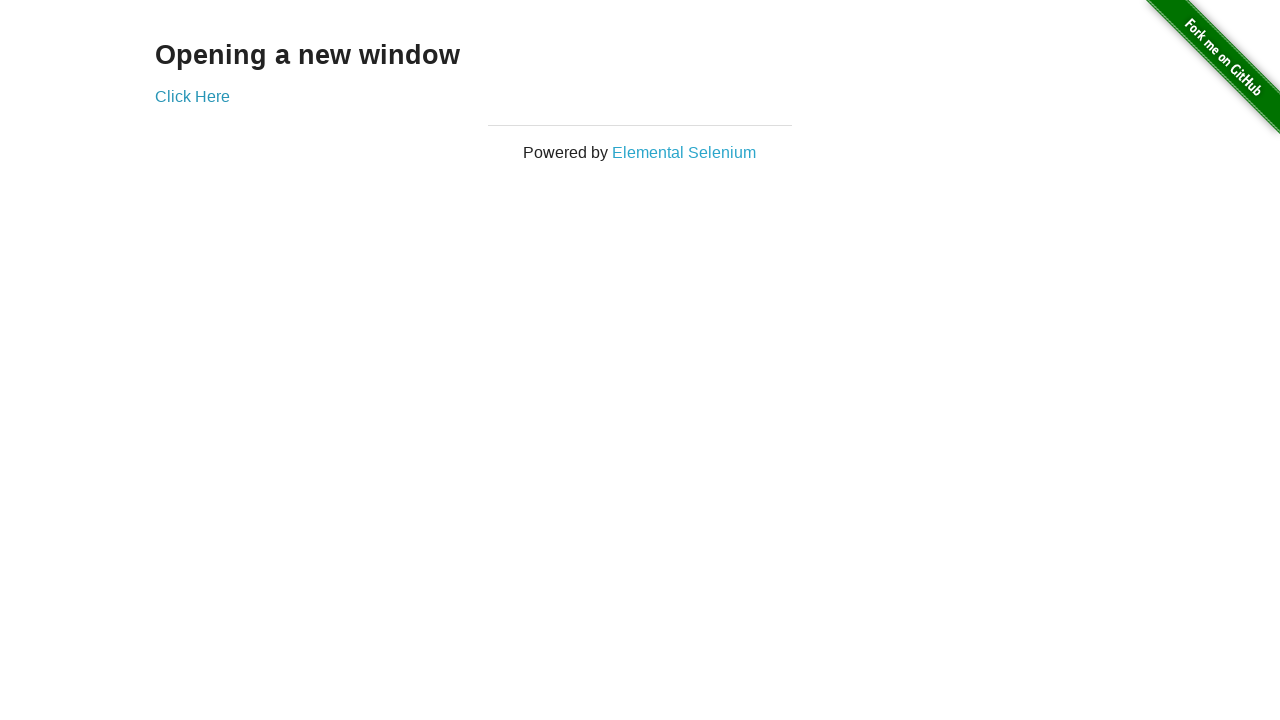